Tests error message validation when username field is empty during login attempt

Starting URL: https://www.saucedemo.com/

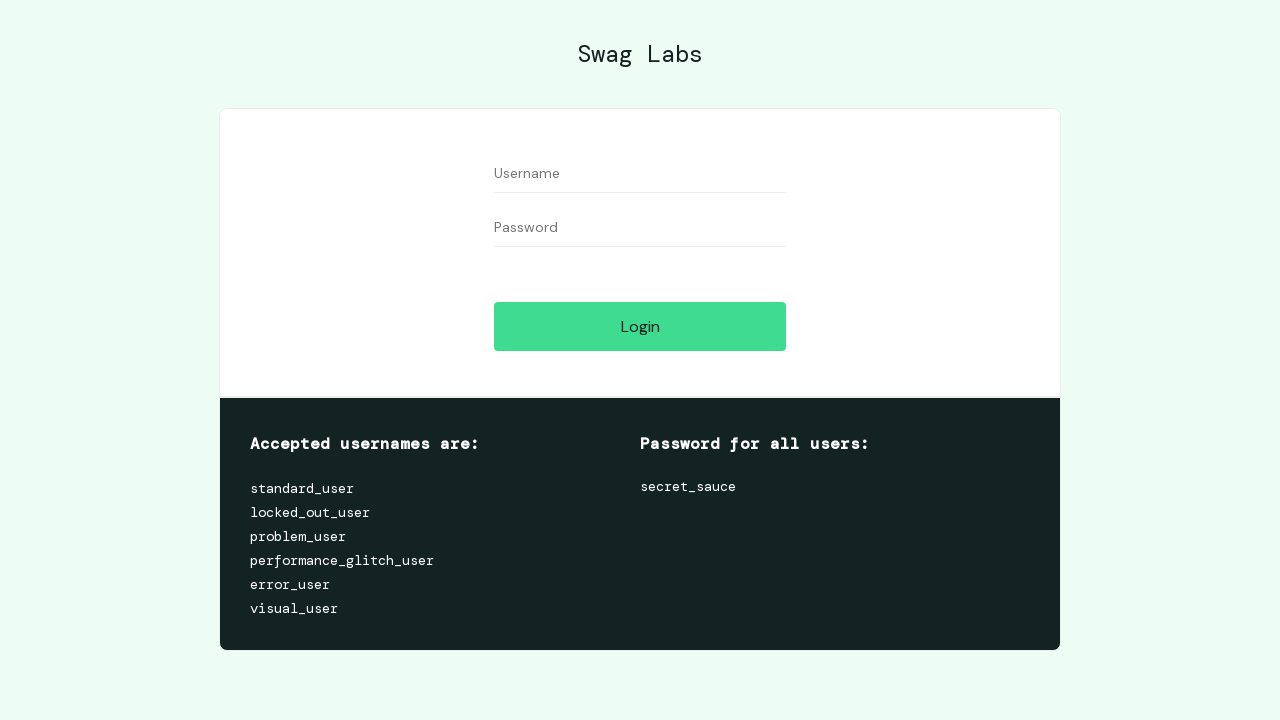

Left username field empty on div[id='login_button_container'] input[id='user-name']
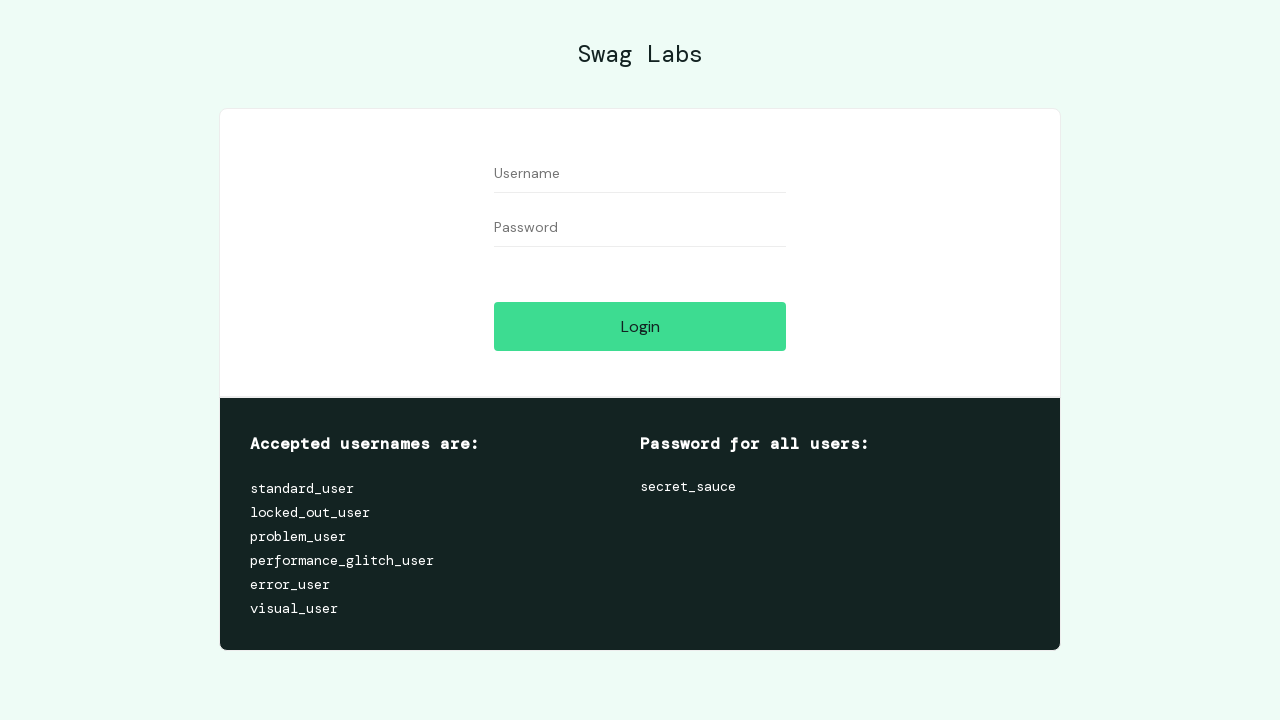

Filled password field with 'qwerty123' on input[name='password']
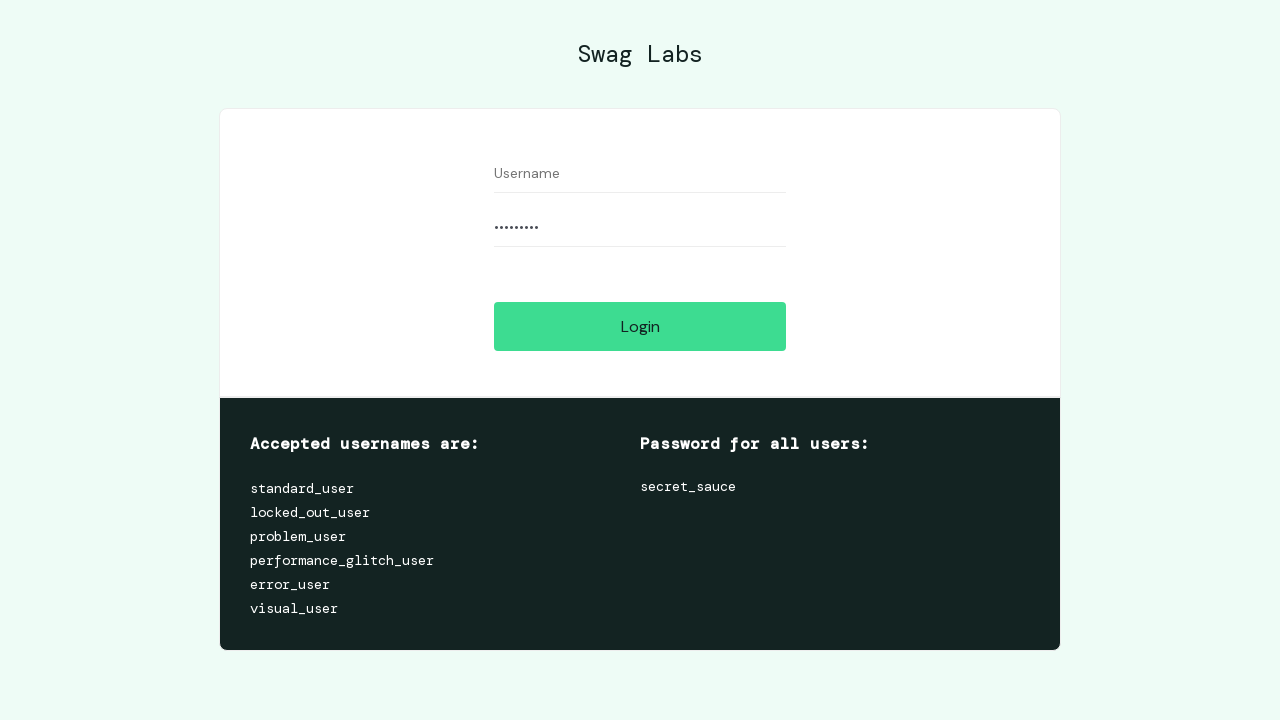

Clicked login button at (640, 326) on #login-button
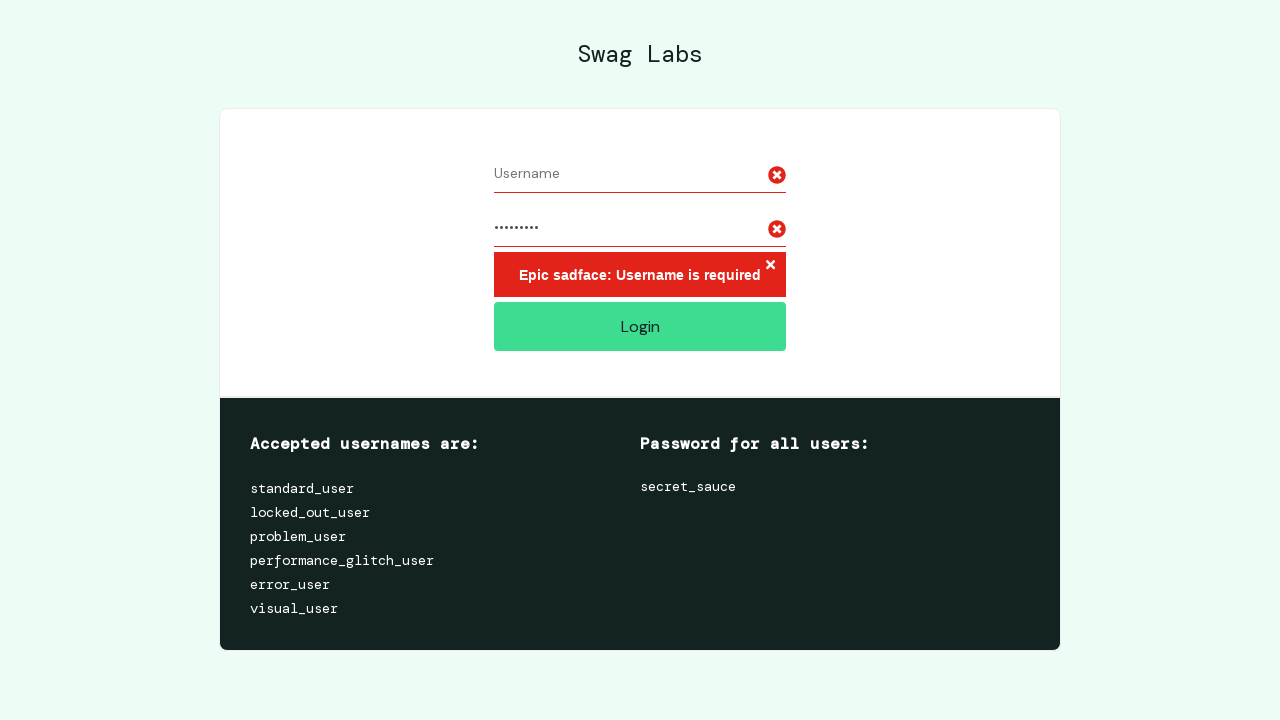

Error message appeared on screen
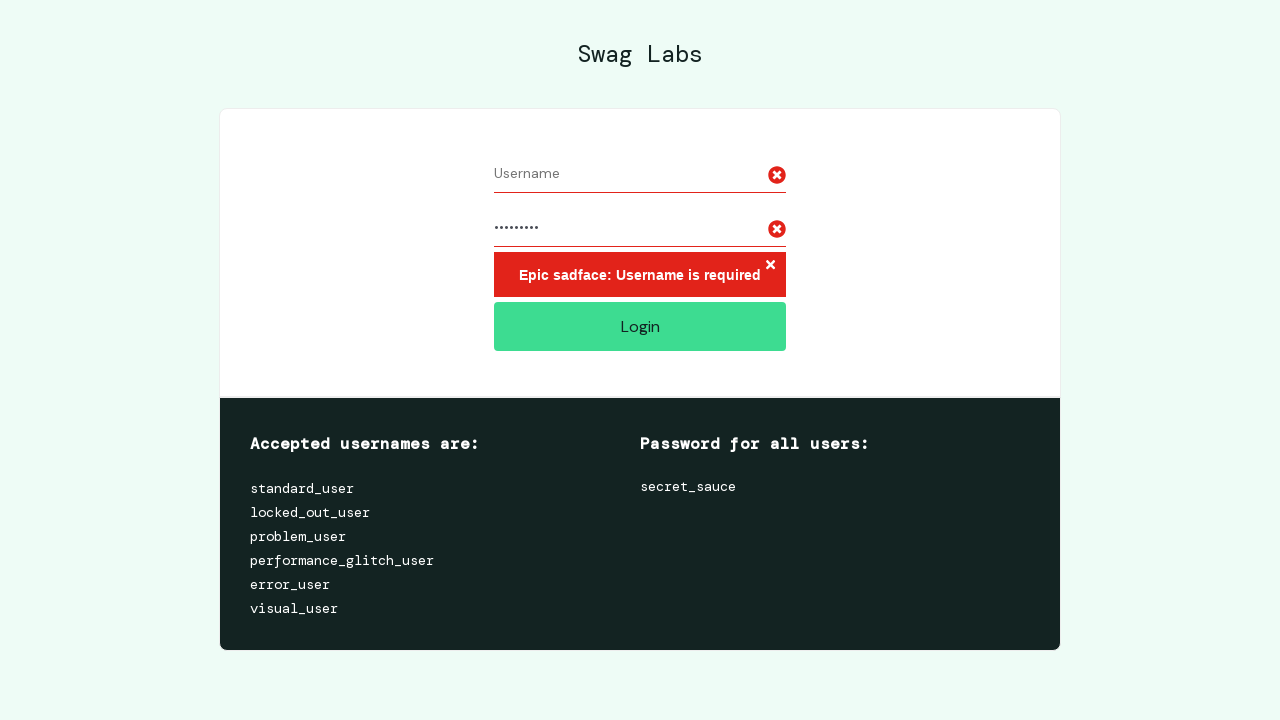

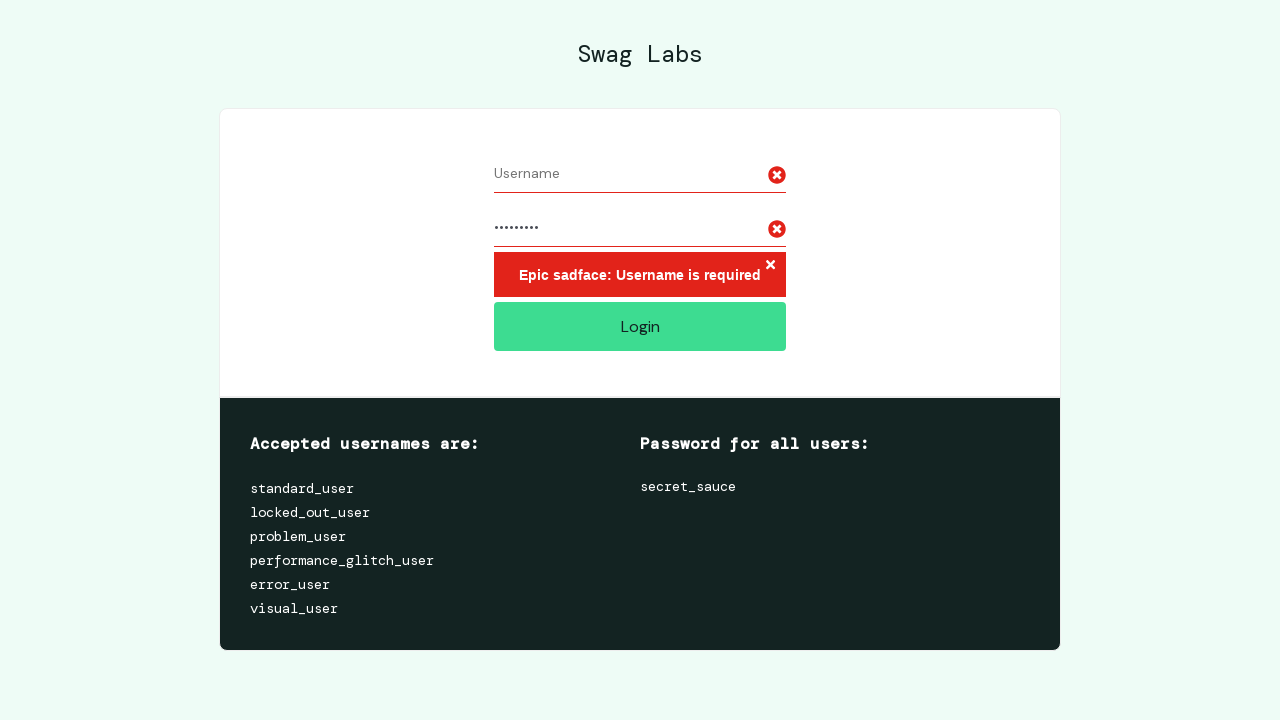